Navigates to the Selenium HQ website and verifies that the URL redirects to selenium.dev

Starting URL: https://www.seleniumhq.org/

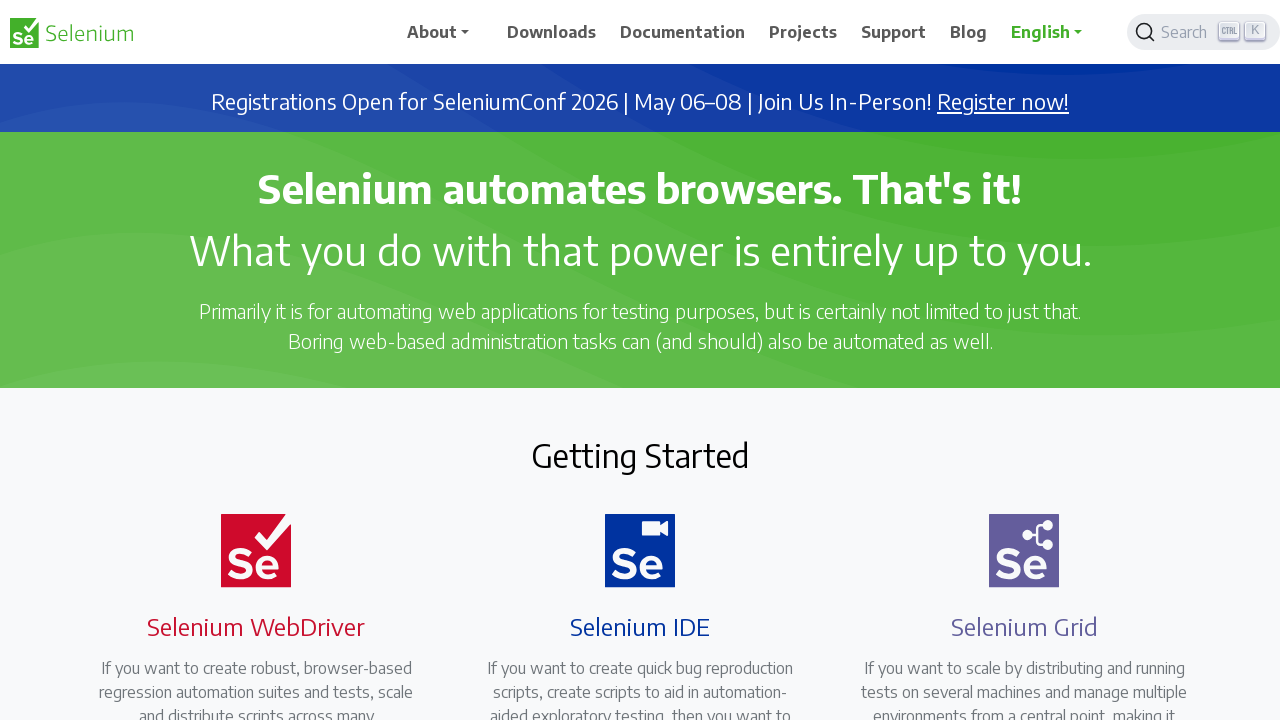

Navigated to https://www.seleniumhq.org/
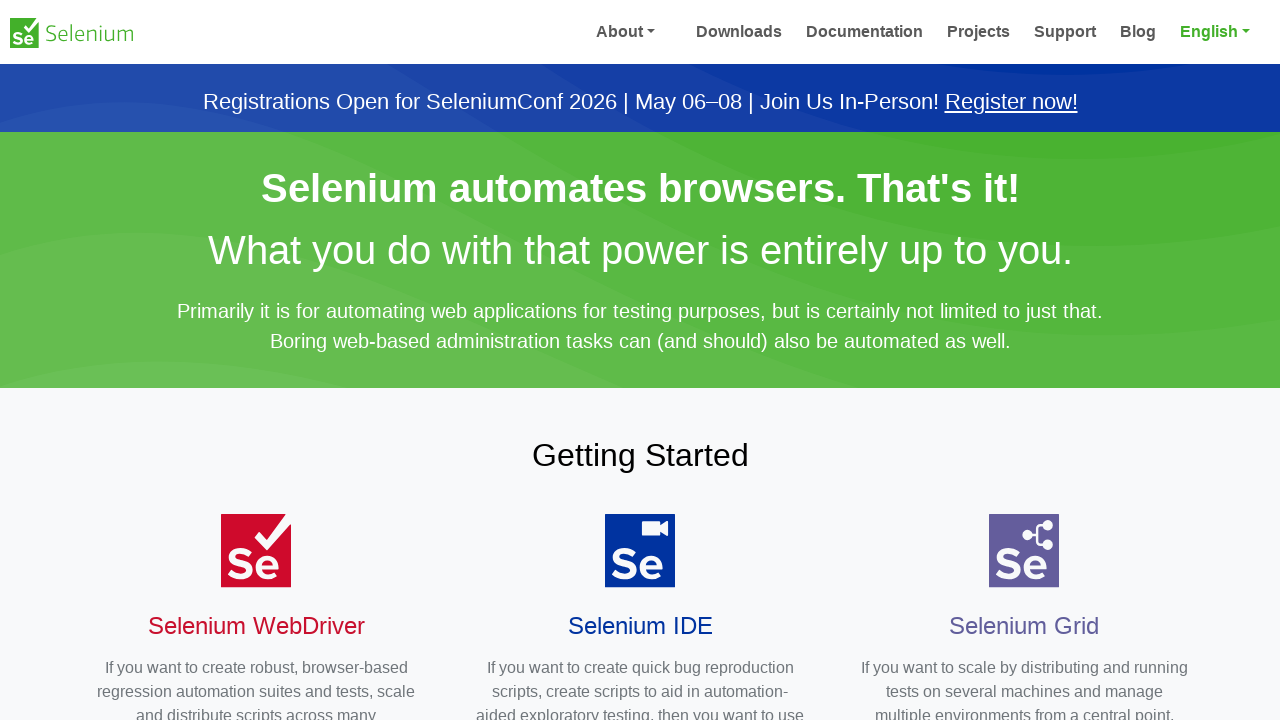

Page fully loaded and network idle state reached
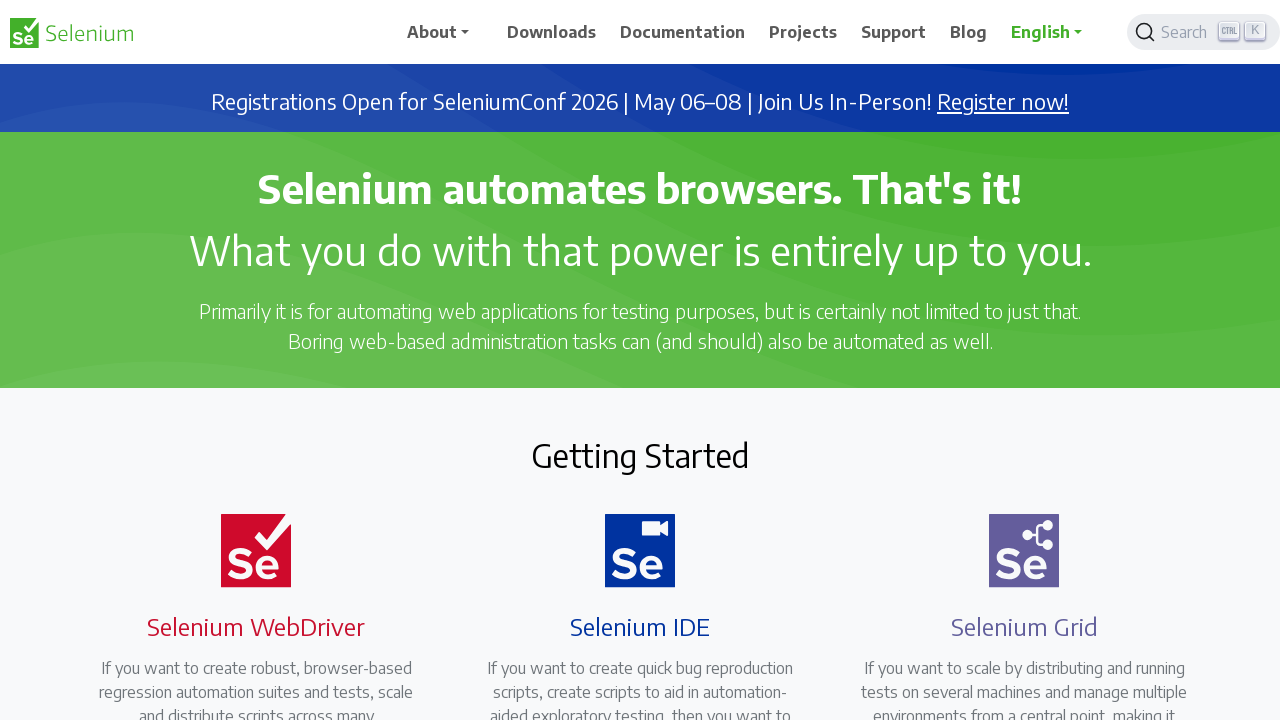

Retrieved current URL: https://www.selenium.dev/
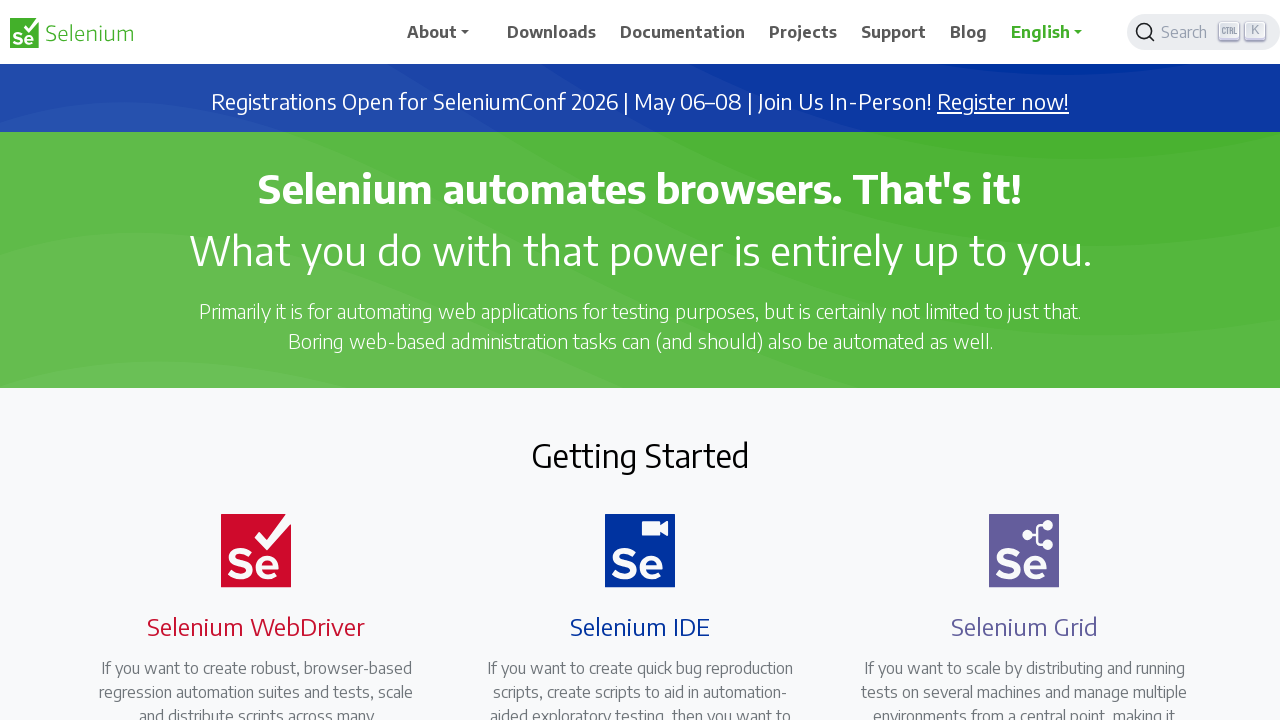

URL verification passed - redirected to https://www.selenium.dev/
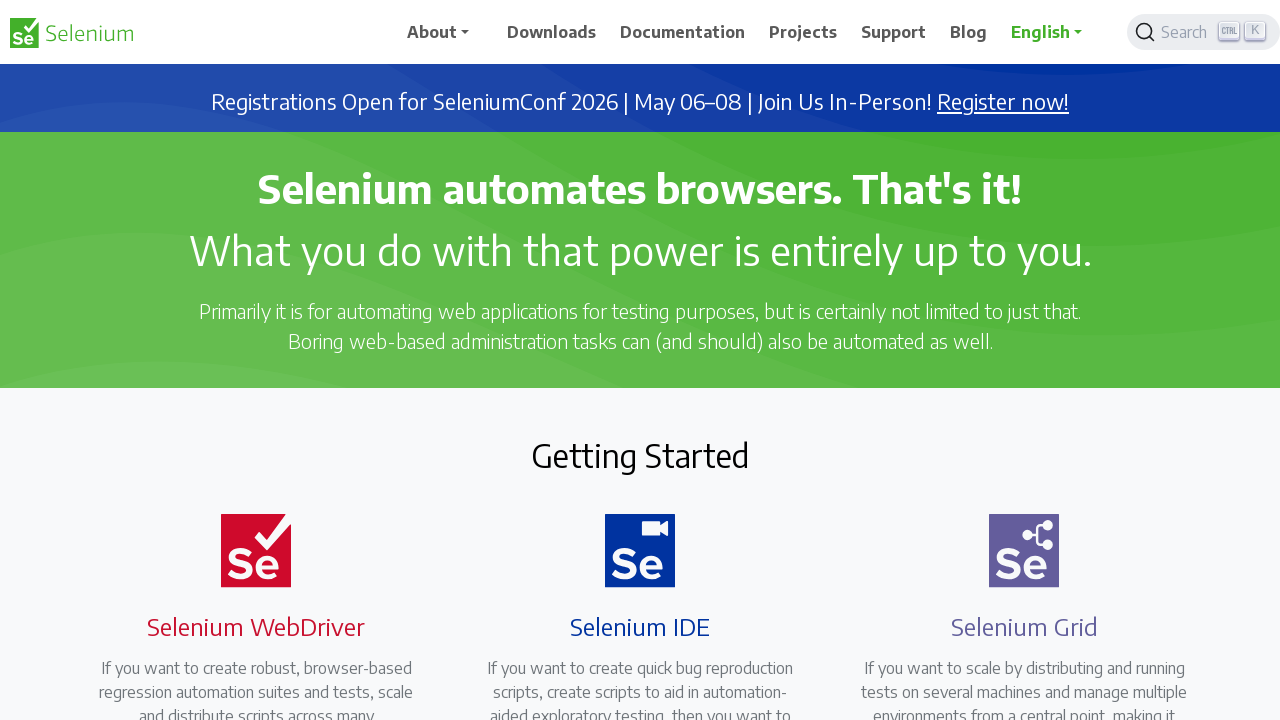

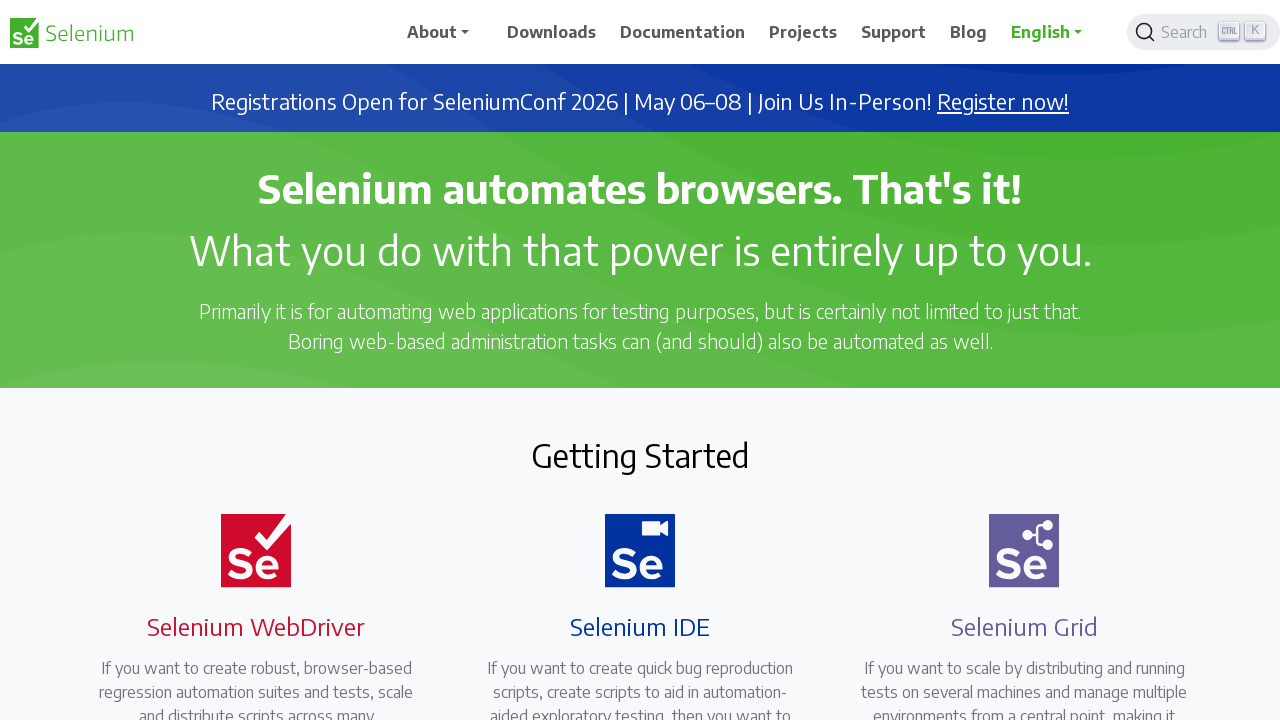